Tests handling of a simple JavaScript alert by clicking a button to trigger it and accepting the alert.

Starting URL: https://demo.automationtesting.in/Alerts.html

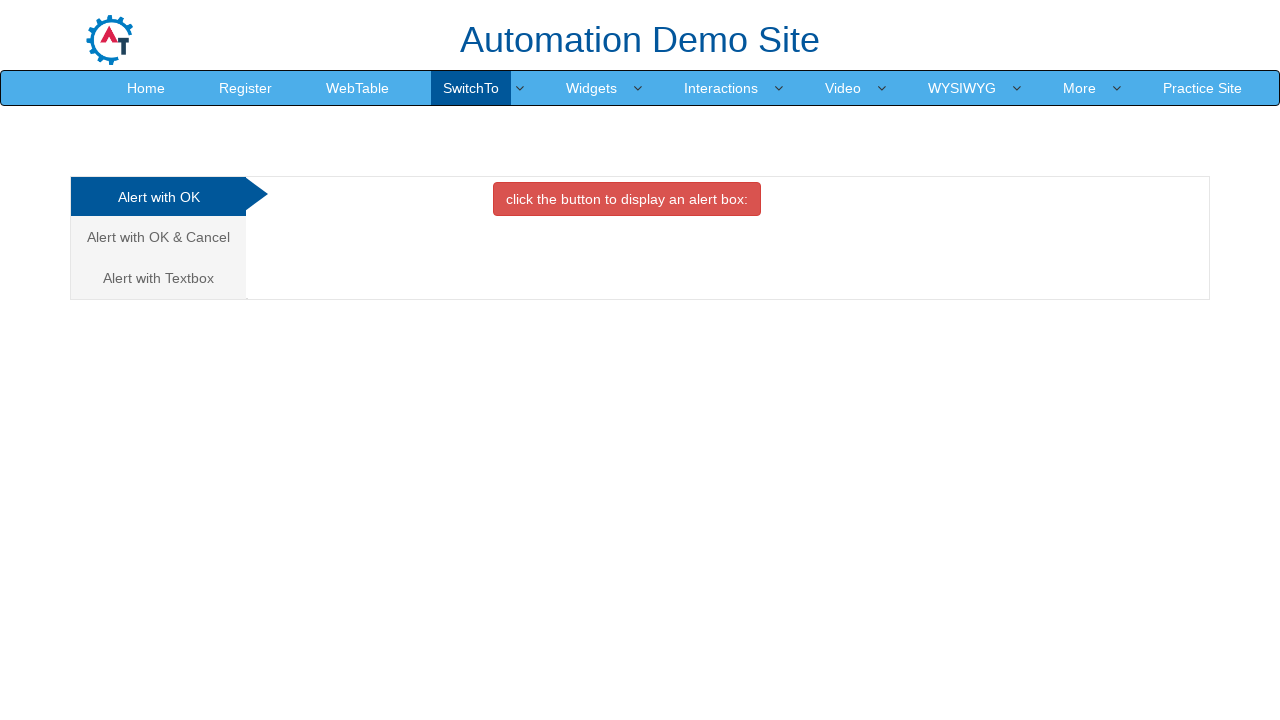

Clicked button to trigger alert at (627, 199) on #OKTab button
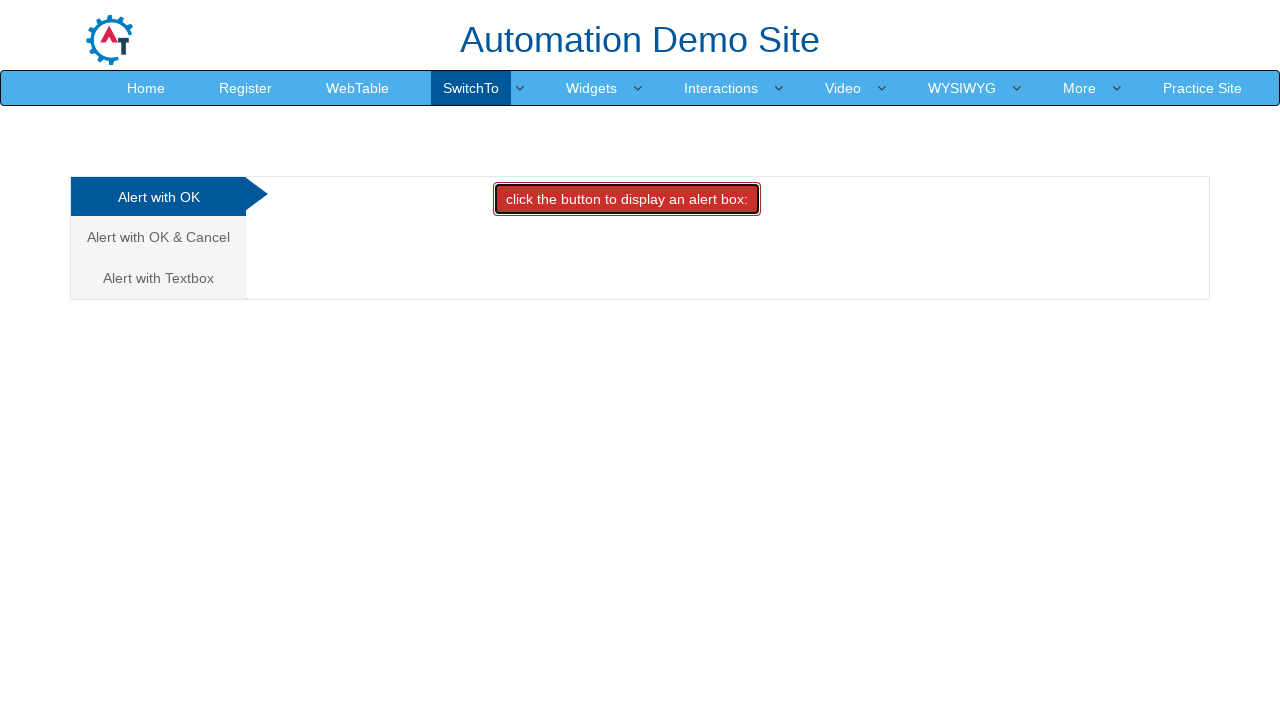

Set up dialog handler to accept alerts
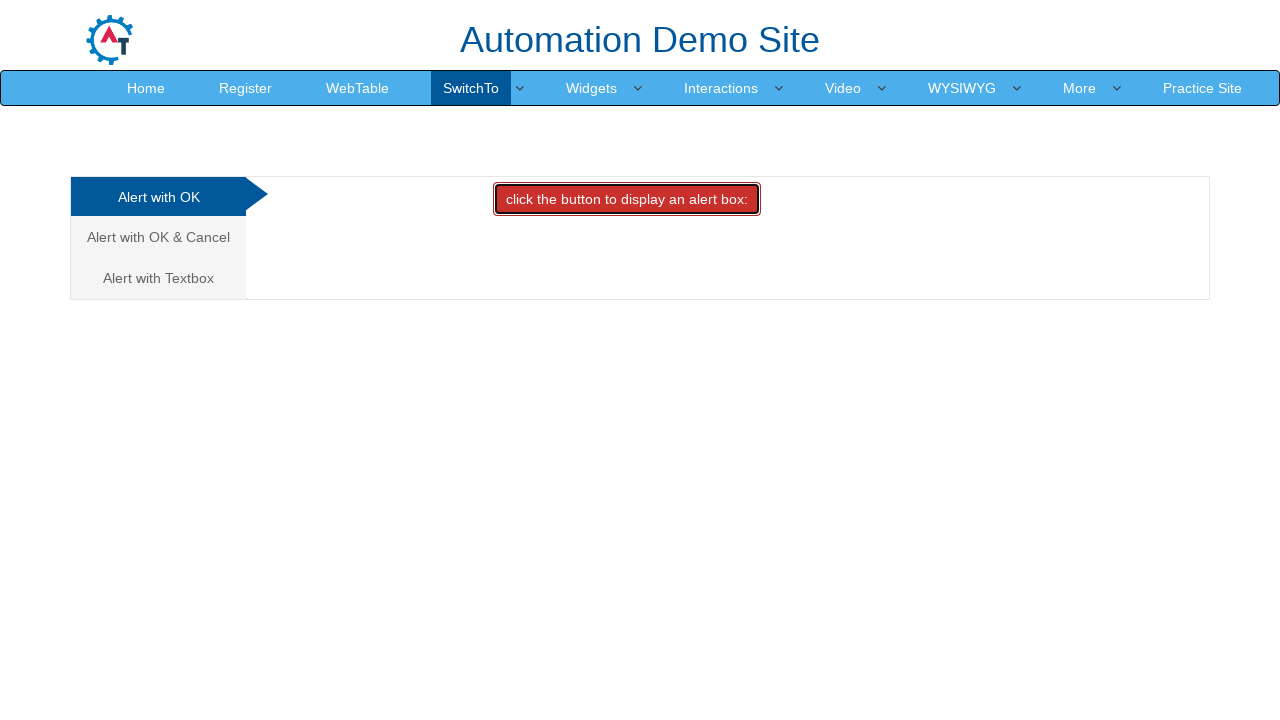

Clicked button again to trigger alert with handler active at (627, 199) on #OKTab button
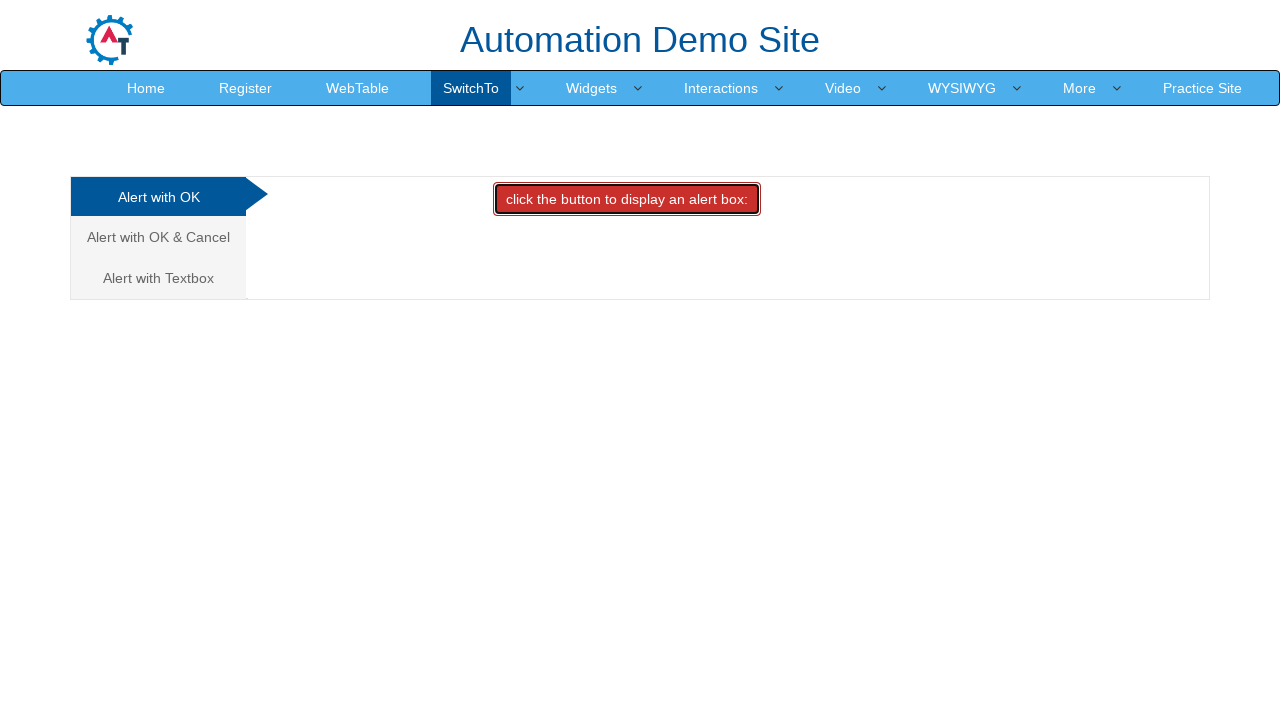

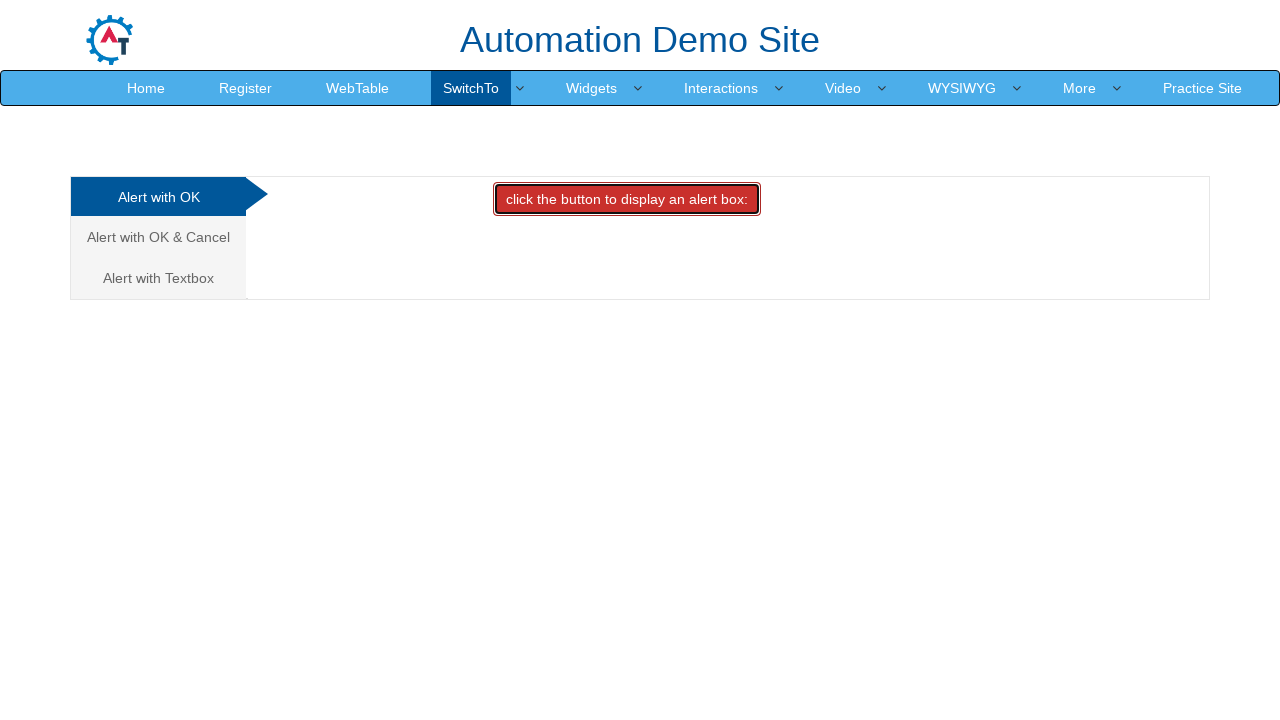